Tests a registration form by filling in user details including name, email, and password fields, then submitting the form

Starting URL: https://vins-udemy.s3.amazonaws.com/docker/docker-book-flight.html

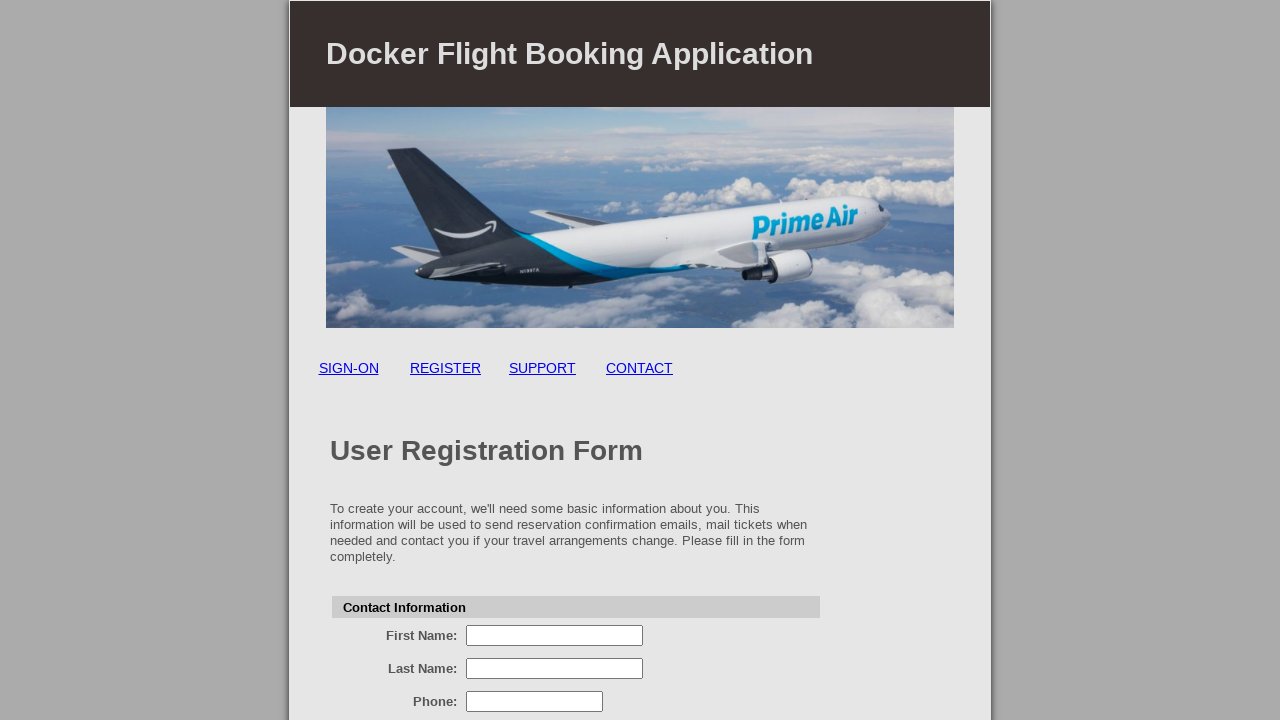

Registration form firstName field became visible
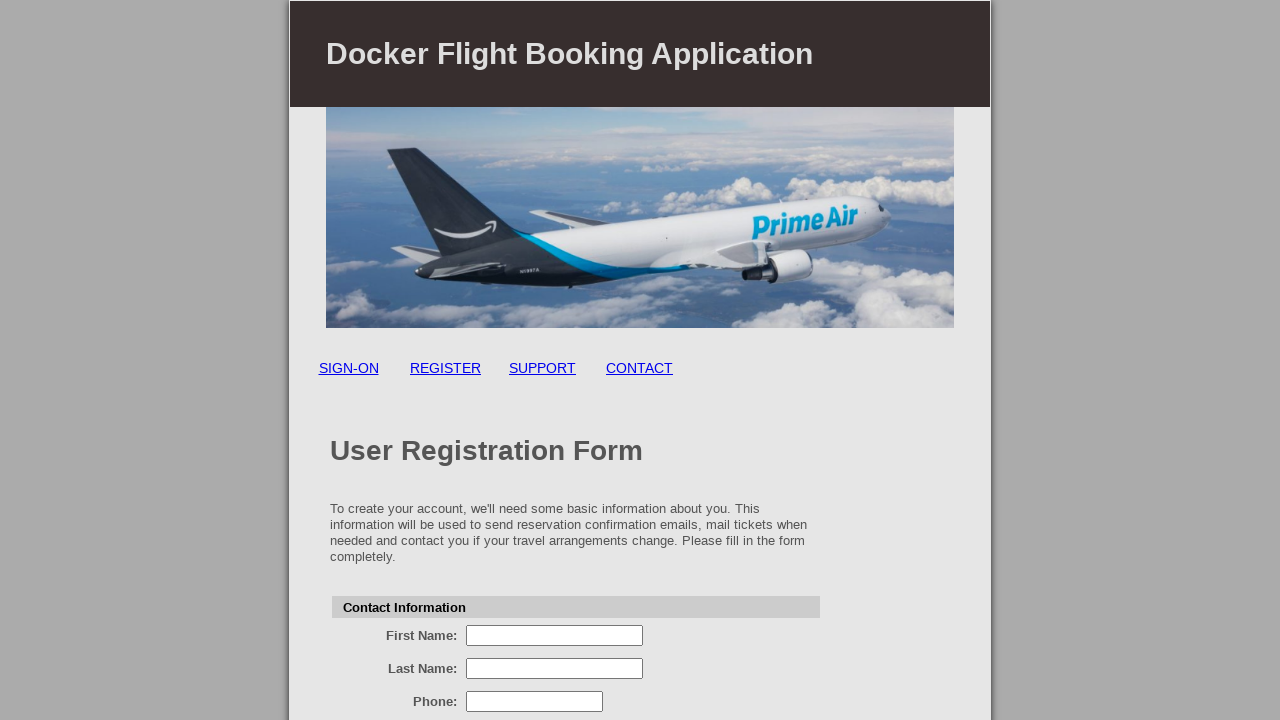

Filled firstName field with 'John' on input[name='firstName']
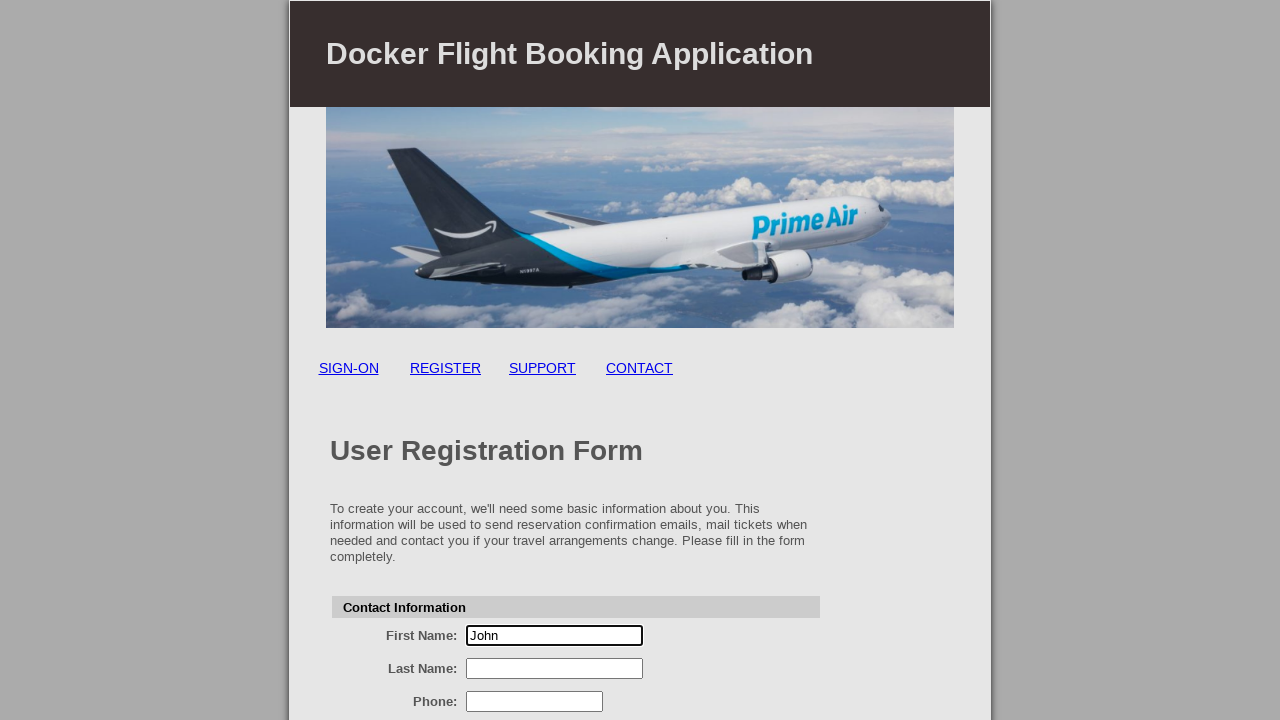

Filled lastName field with 'Smith' on input[name='lastName']
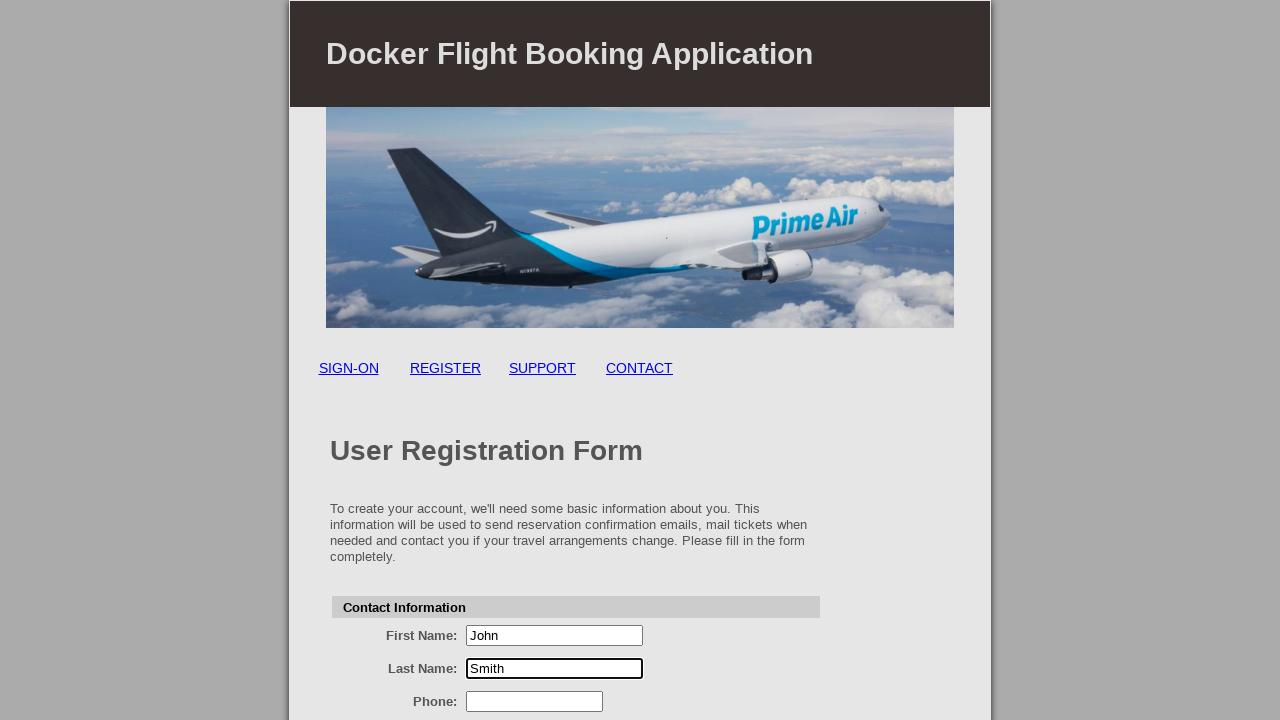

Filled email field with 'john.smith@example.com' on input[name='email']
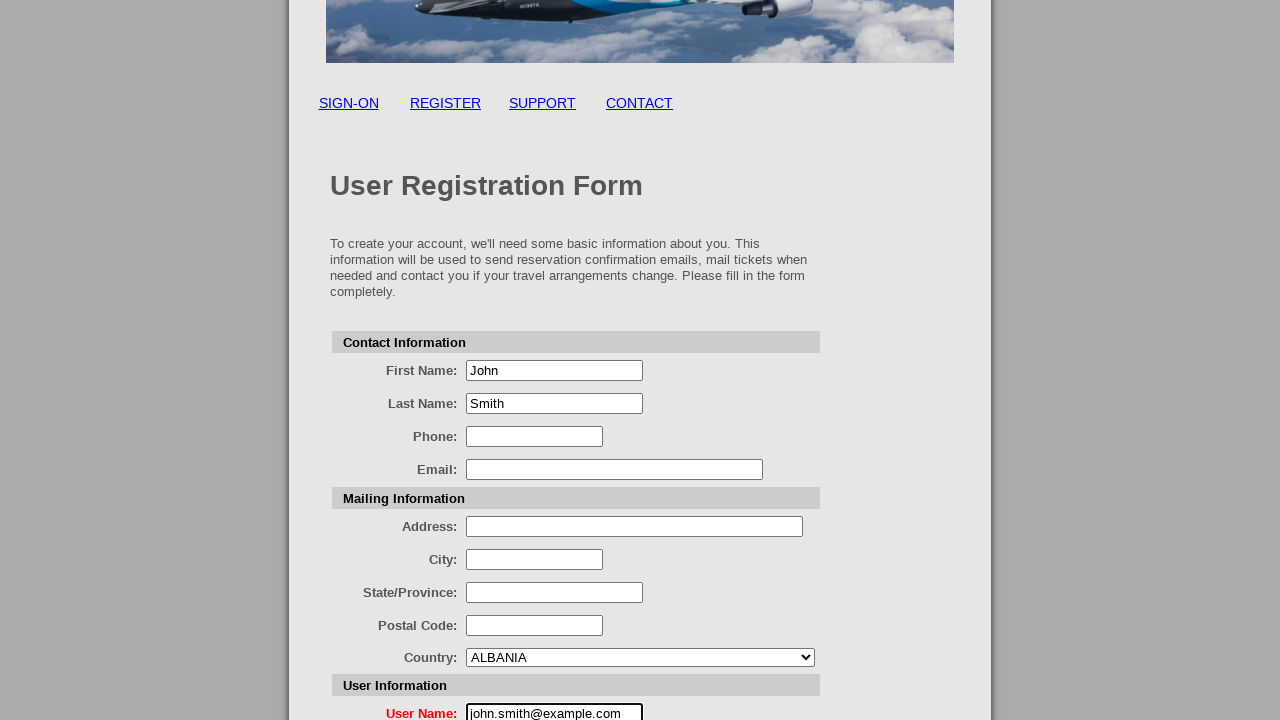

Filled password field with 'SecurePass123' on input[name='password']
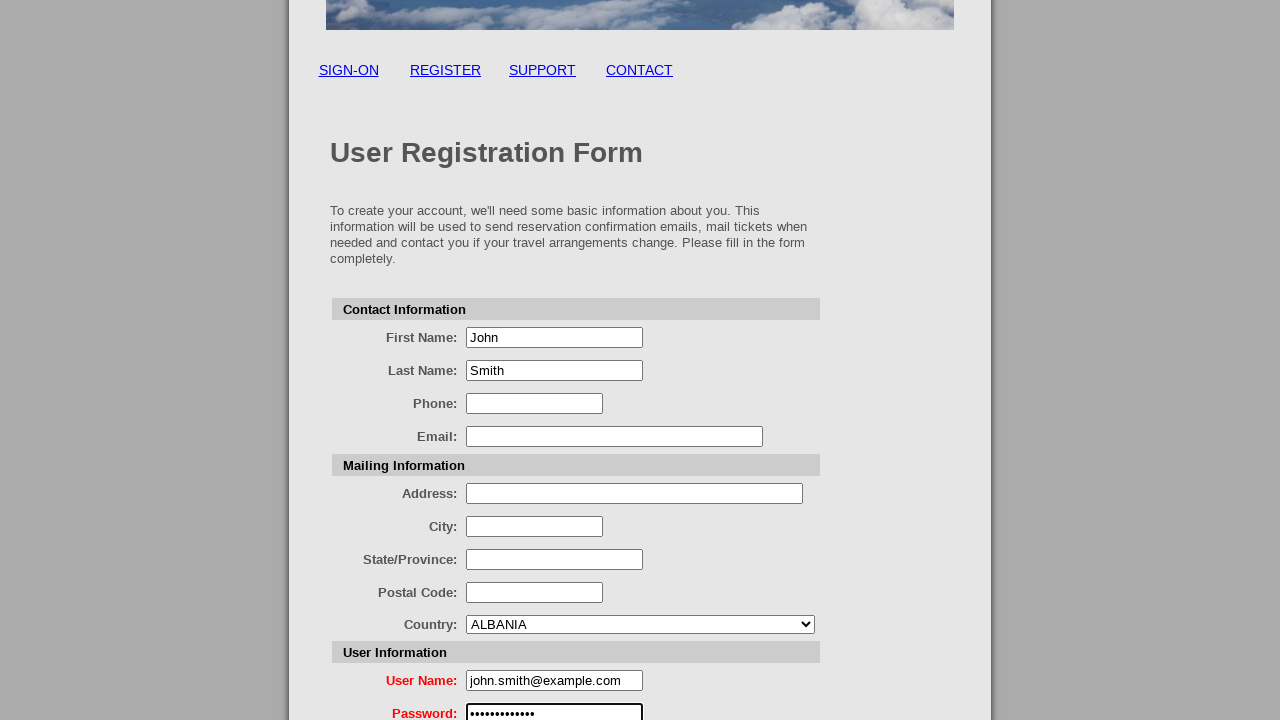

Filled confirmPassword field with 'SecurePass123' on input[name='confirmPassword']
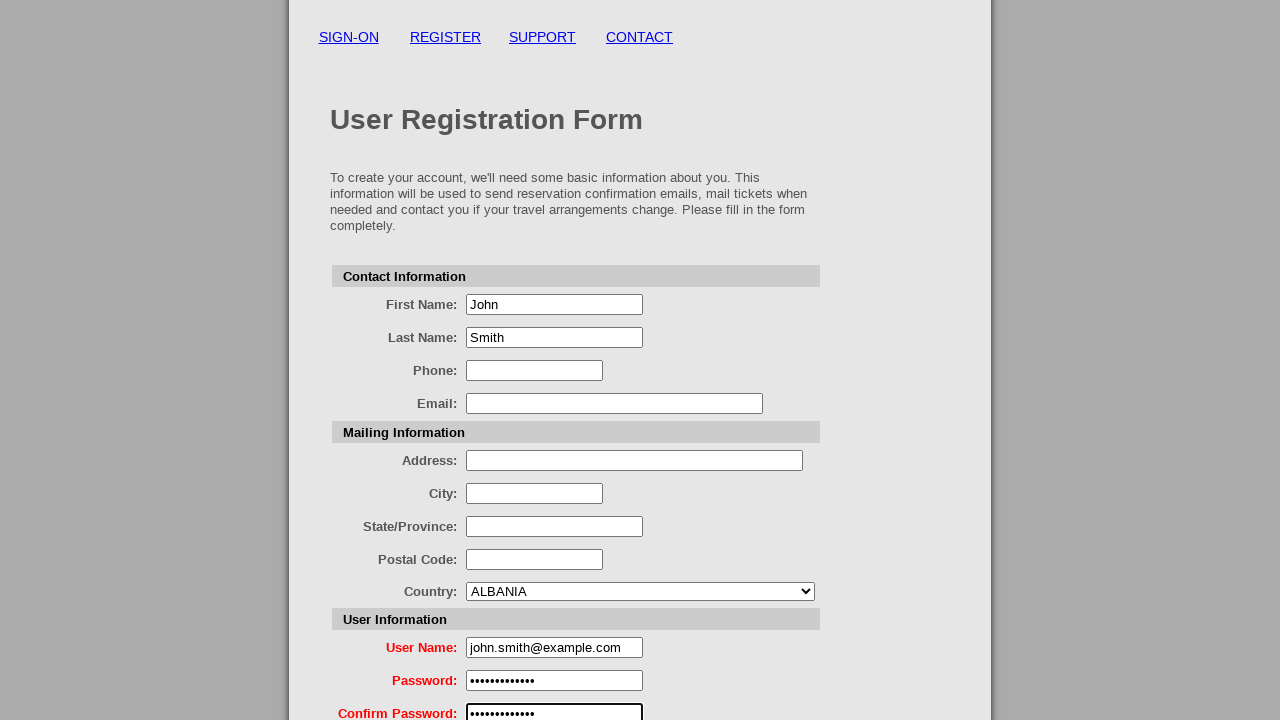

Clicked register button to submit the registration form at (580, 636) on input[name='register']
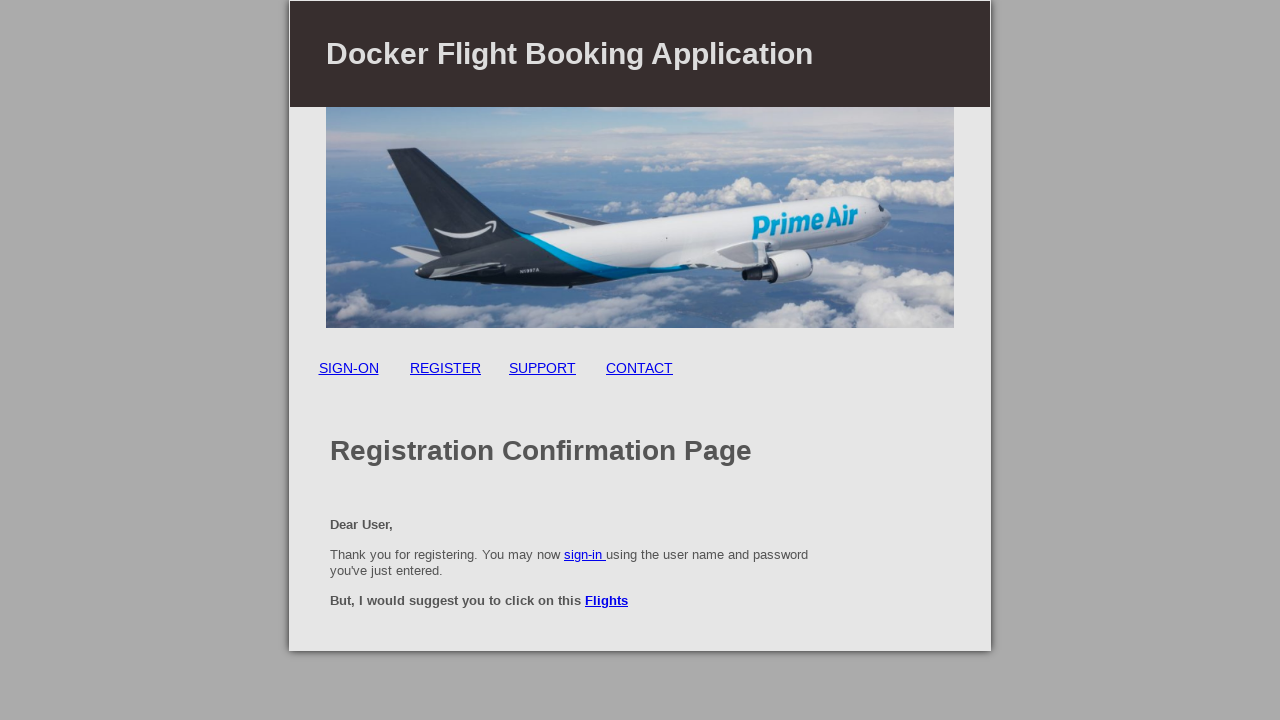

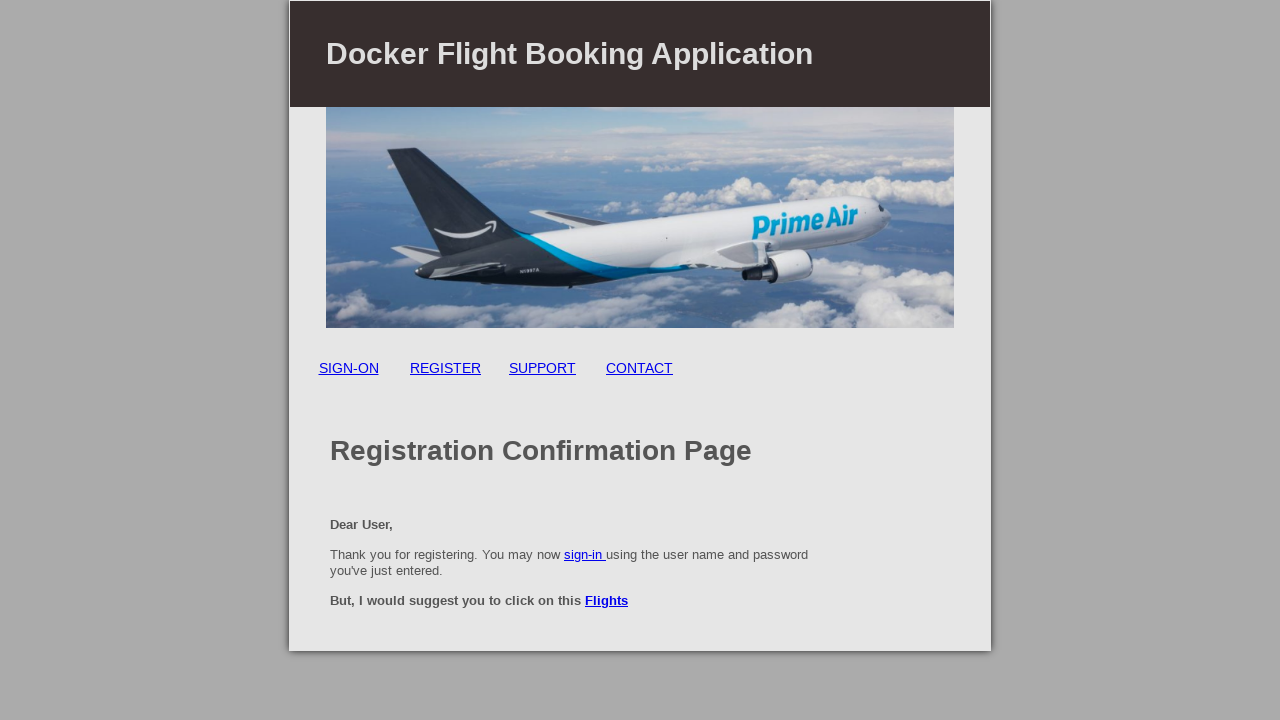